Fills out and submits the DemoQA practice form with personal information including name, email, gender, phone number, date of birth, subjects, hobbies, address, and state/city selection.

Starting URL: https://demoqa.com/automation-practice-form/

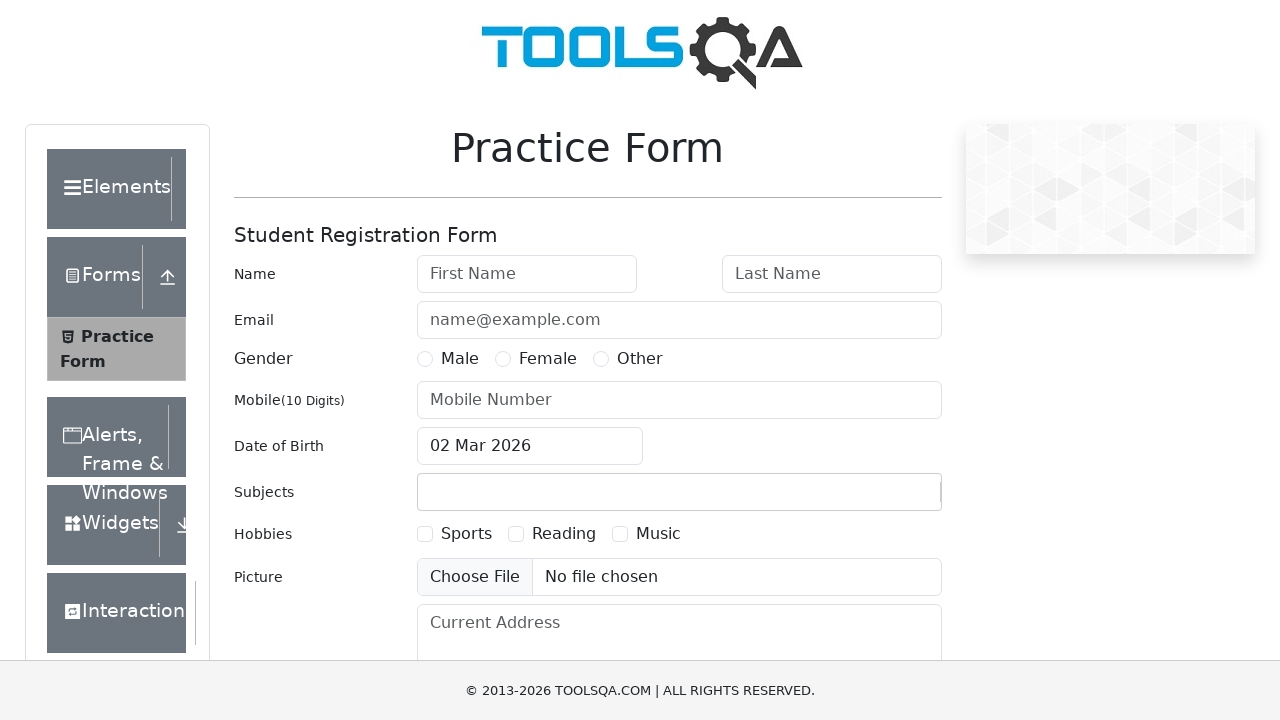

Filled first name field with 'Michael' on #firstName
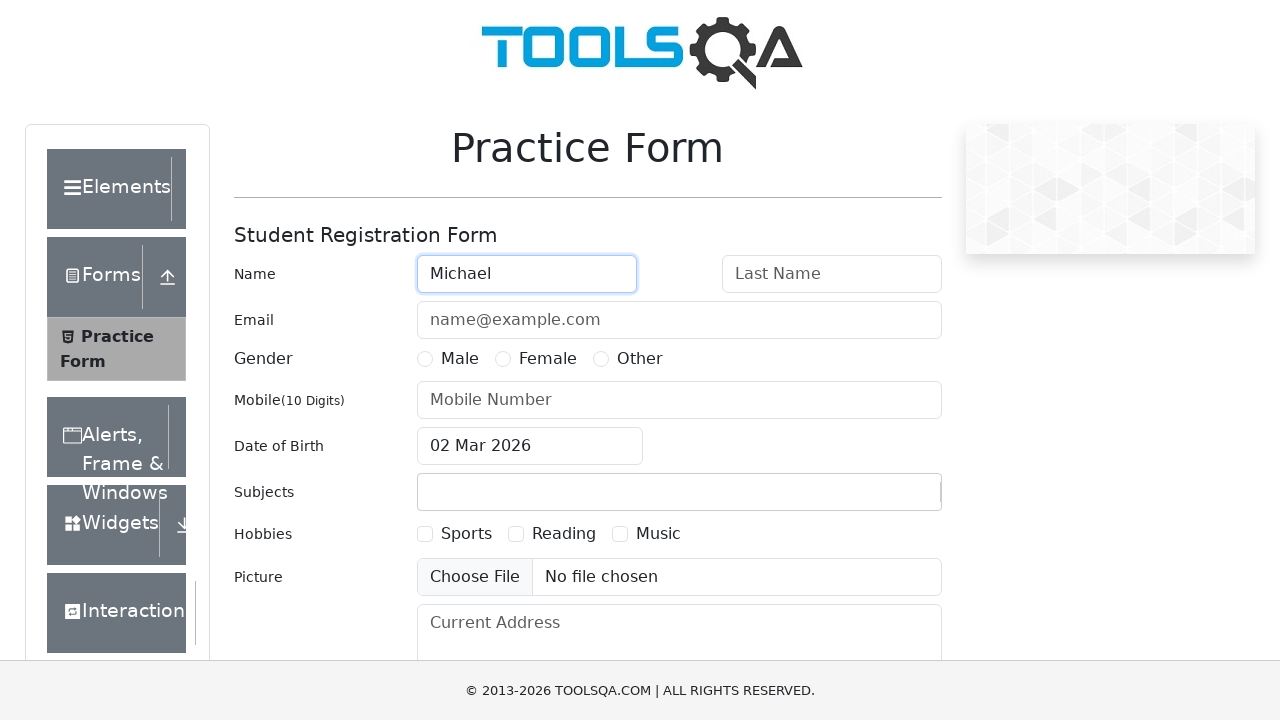

Filled last name field with 'Johnson' on #lastName
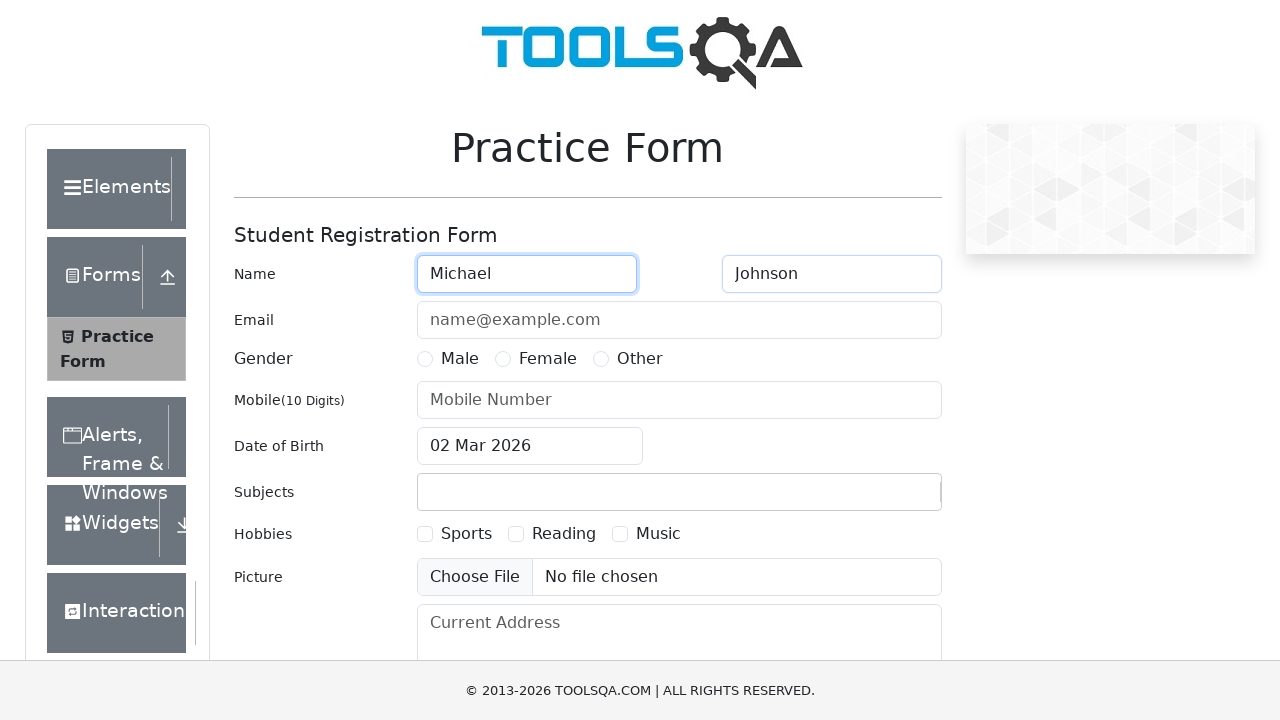

Filled email field with 'michael.johnson@example.com' on #userEmail
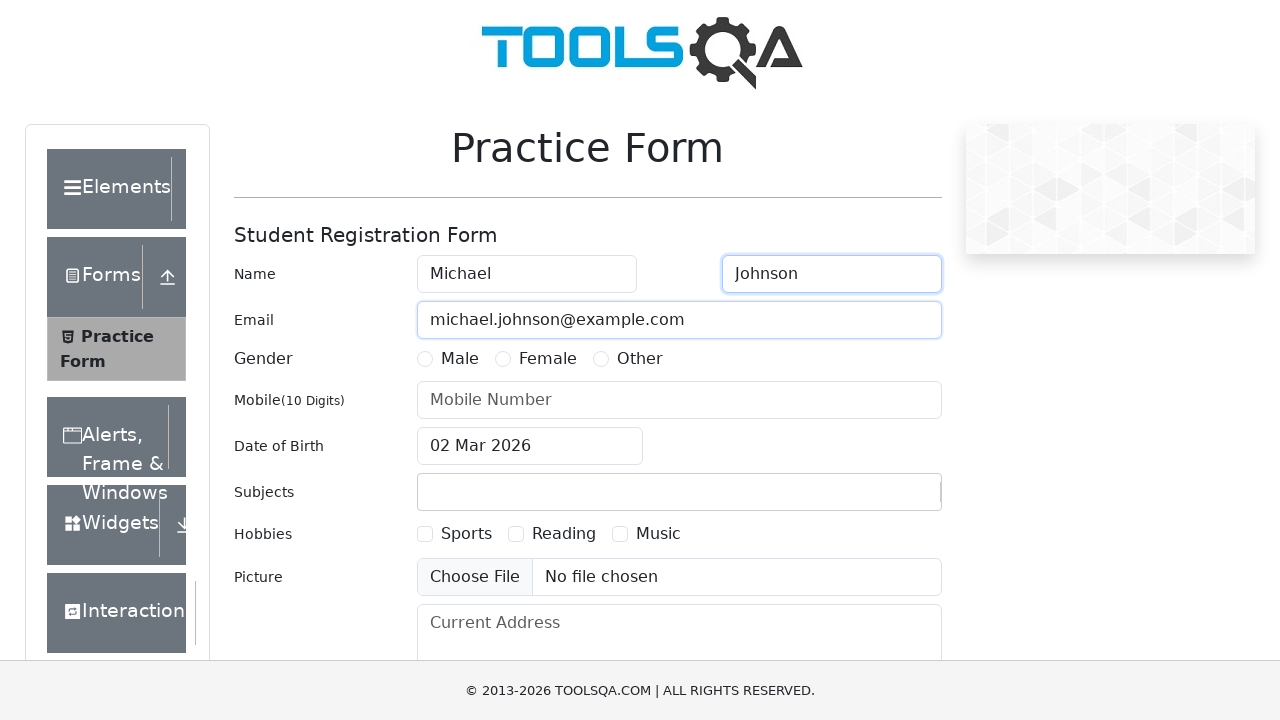

Selected Male gender option at (460, 359) on label[for='gender-radio-1']
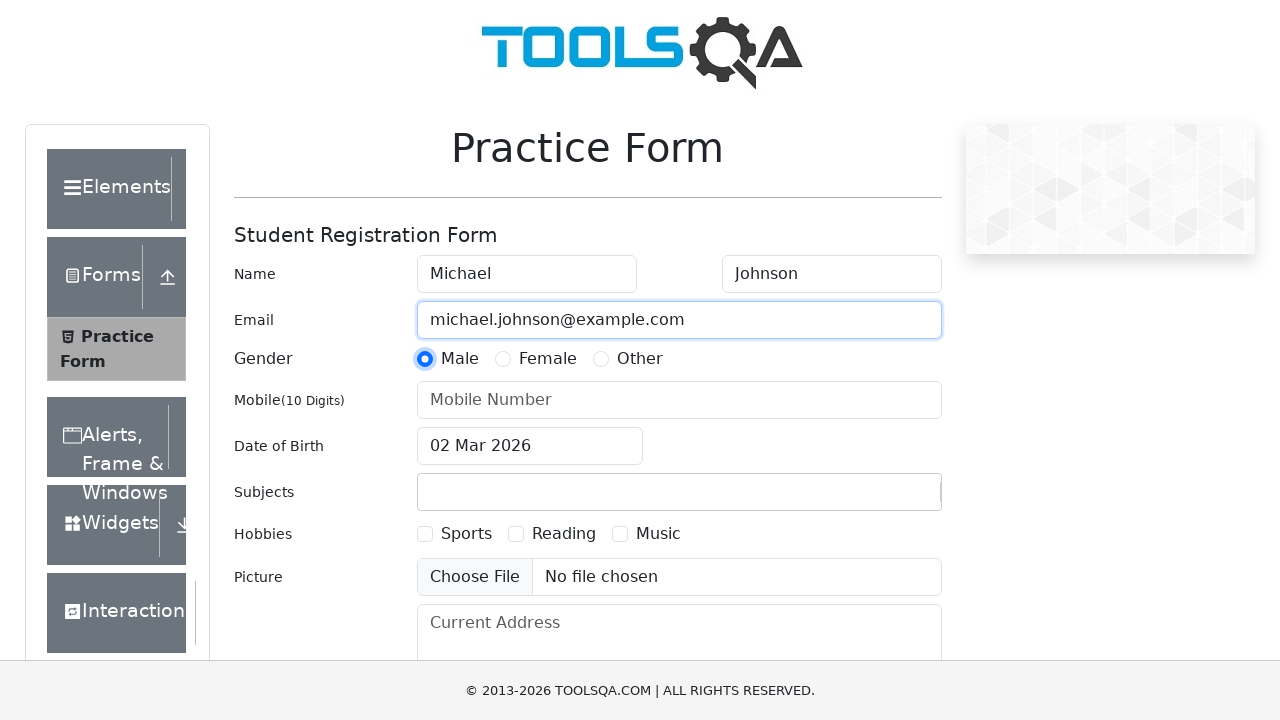

Filled phone number field with '9876543210' on #userNumber
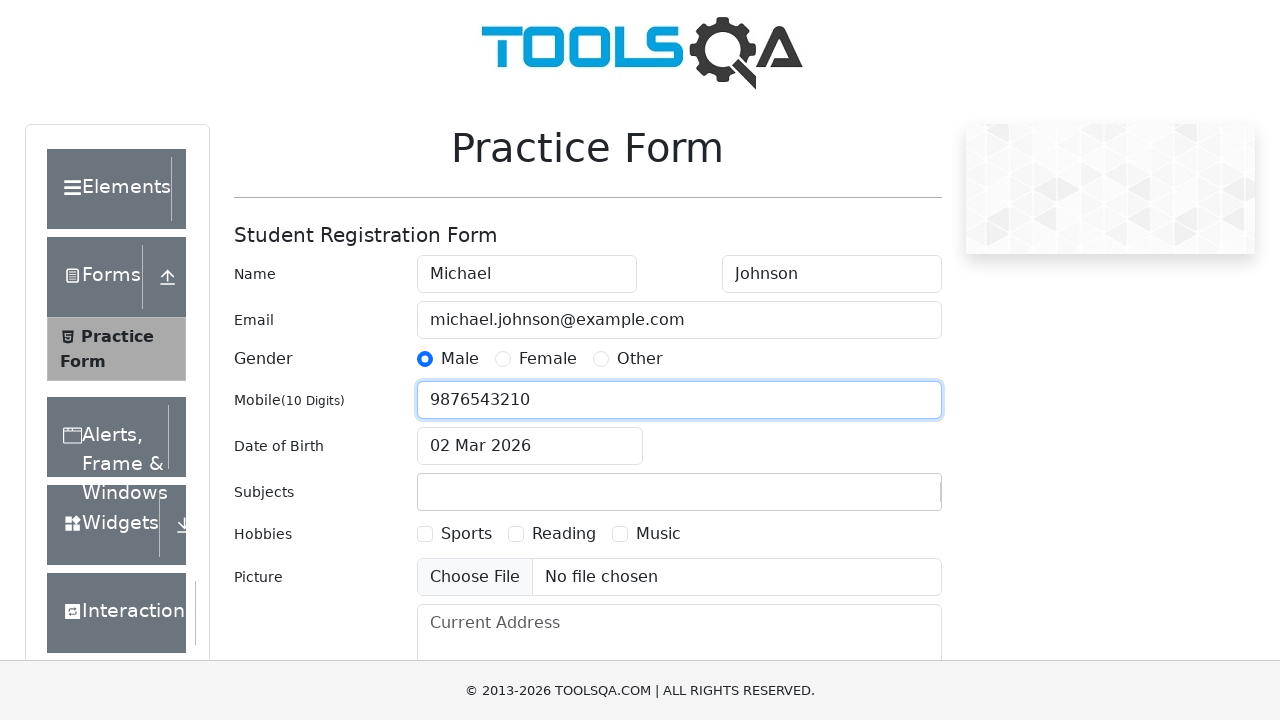

Clicked date of birth input field at (530, 446) on #dateOfBirthInput
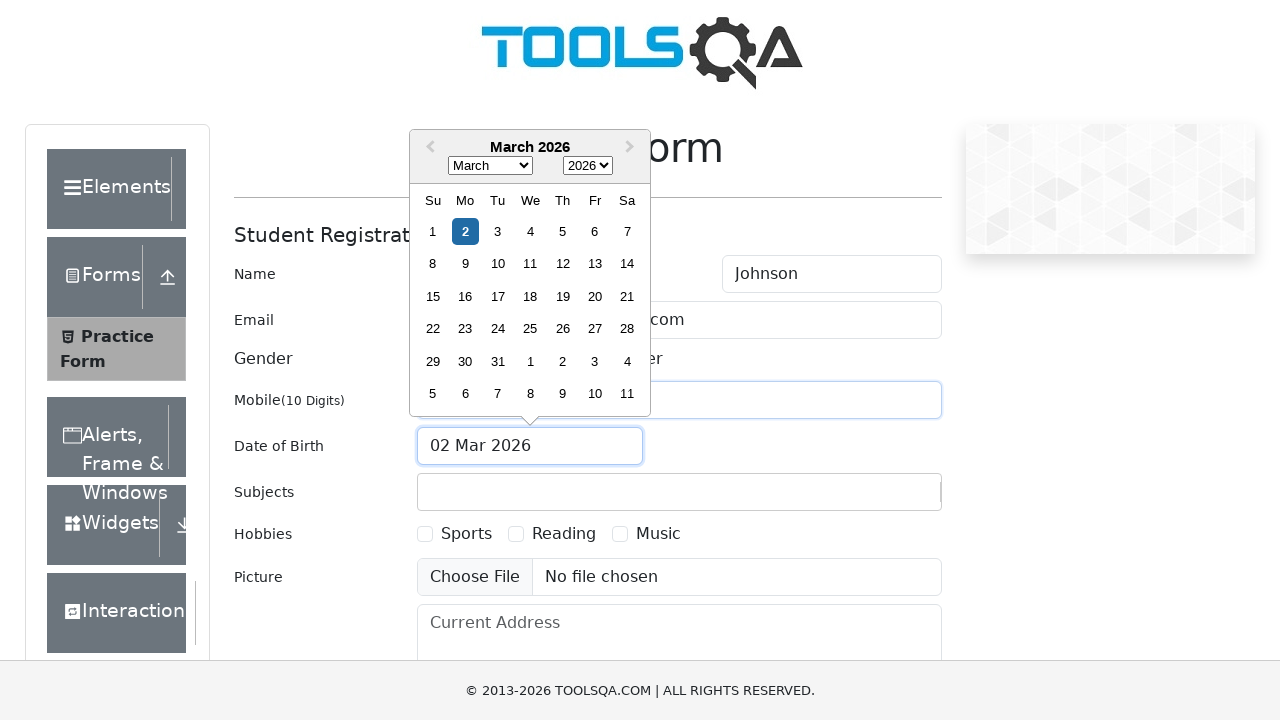

Pressed Escape to close date picker
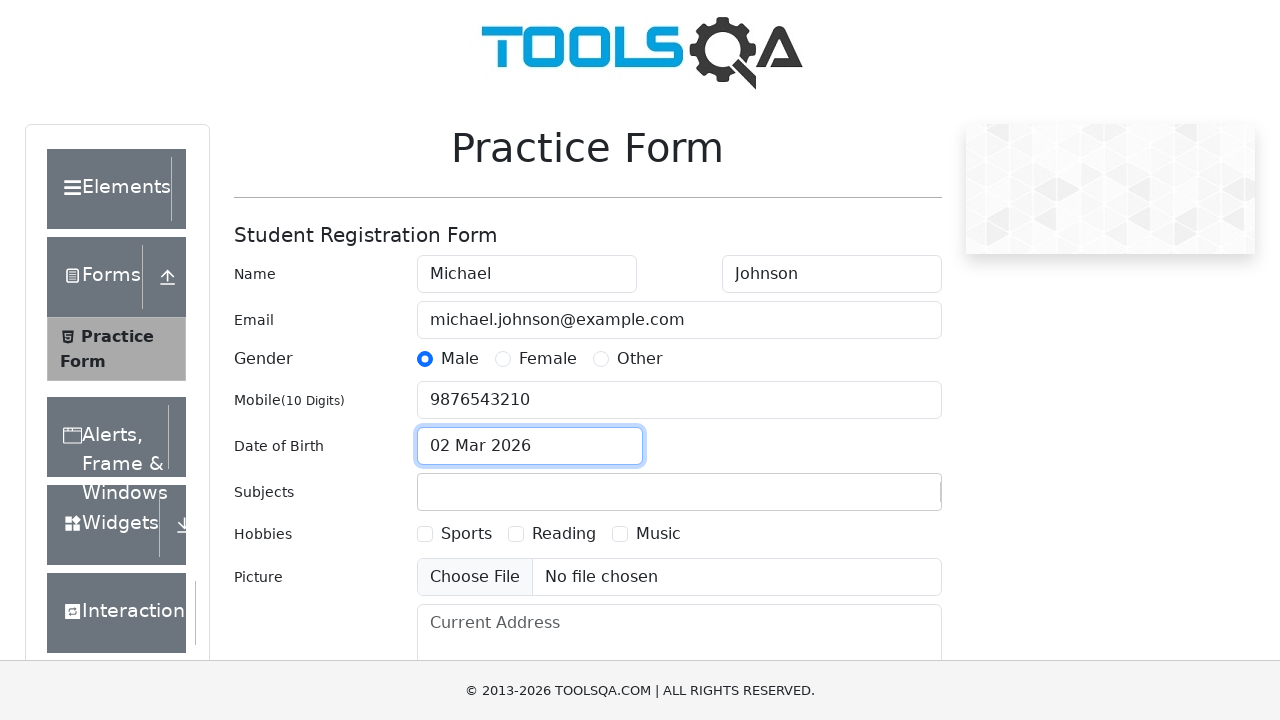

Typed 'h' in subjects input field on #subjectsInput
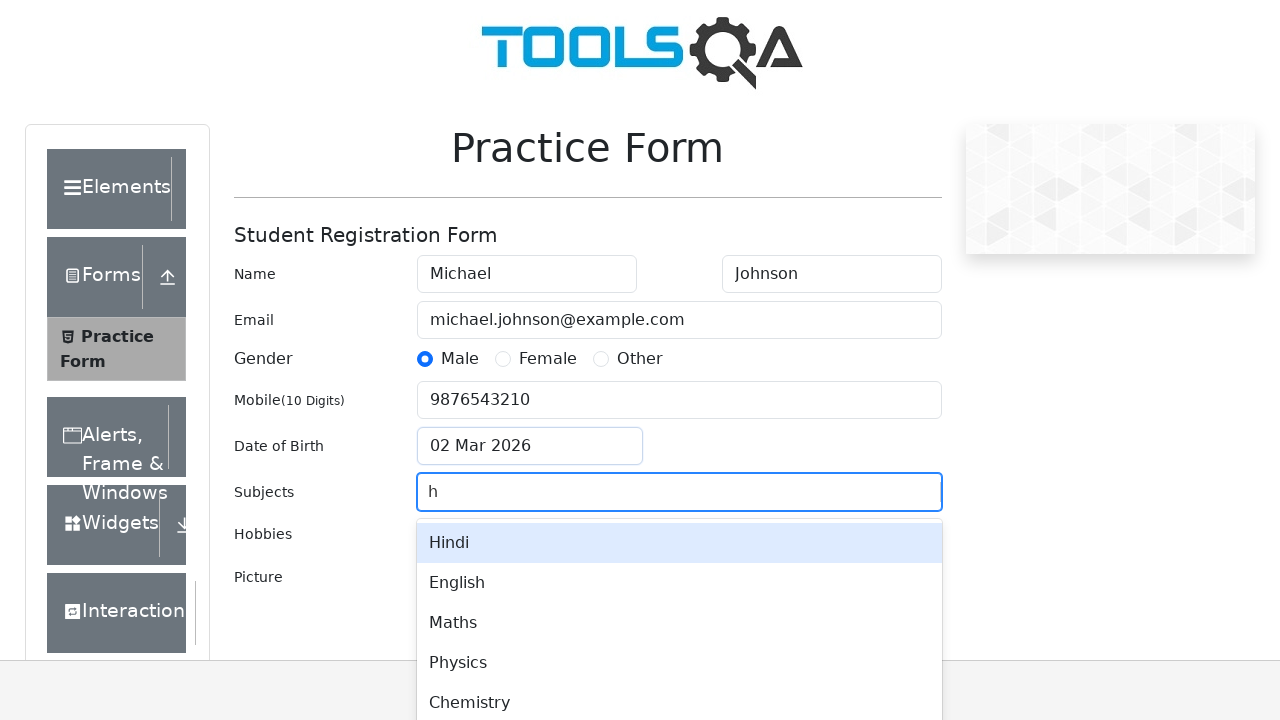

Waited for subjects autocomplete menu to appear
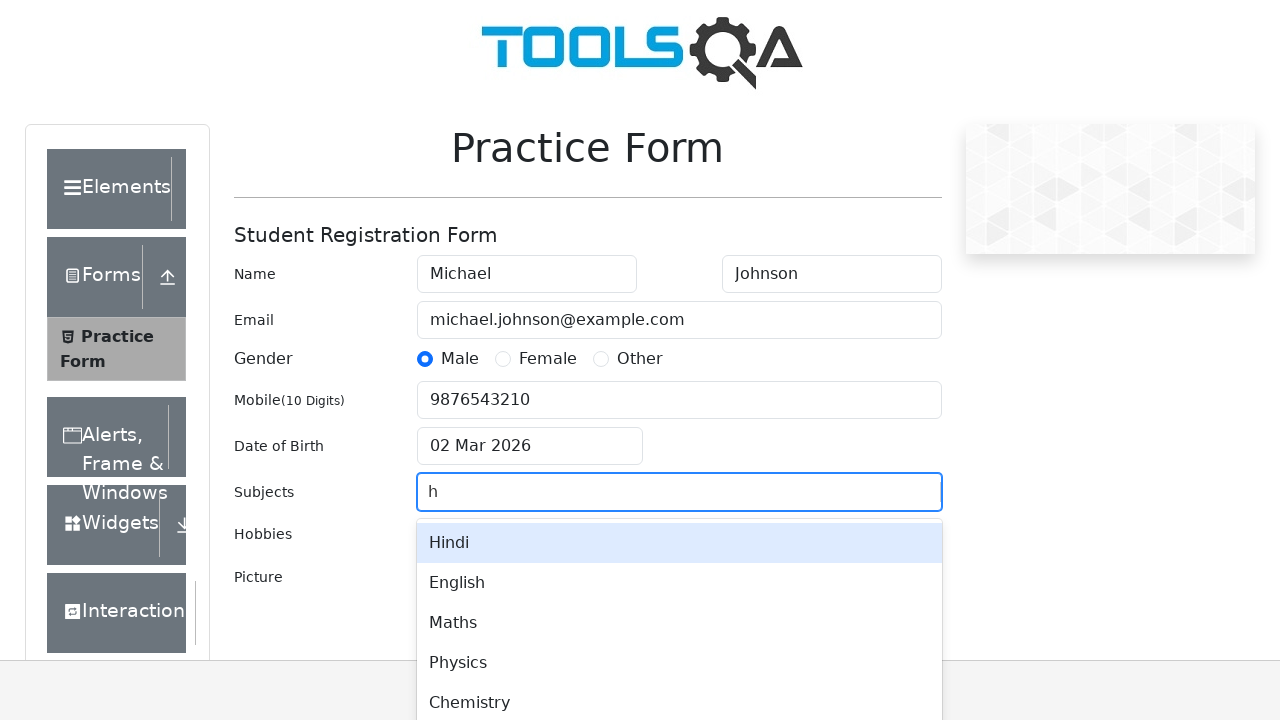

Selected subject from autocomplete menu at (679, 596) on .subjects-auto-complete__menu
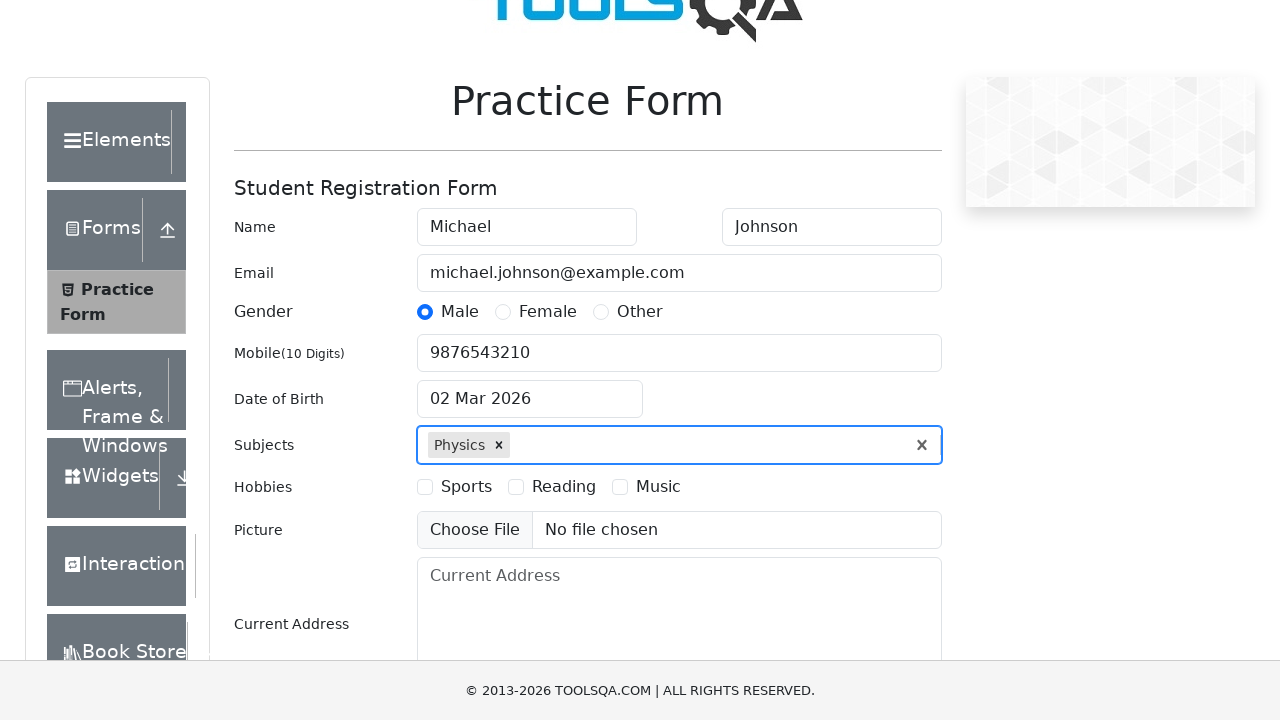

Selected Sports hobby checkbox at (466, 486) on label[for='hobbies-checkbox-1']
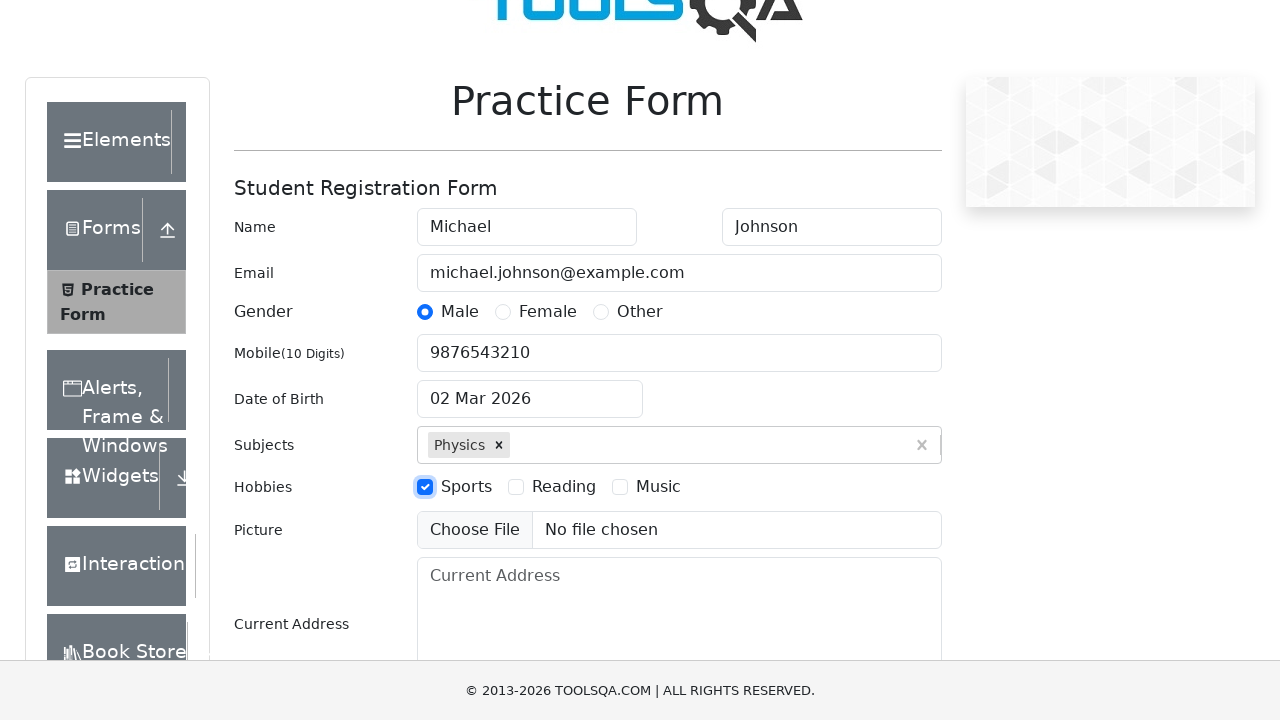

Filled current address field with '123 Main Street, New York' on #currentAddress
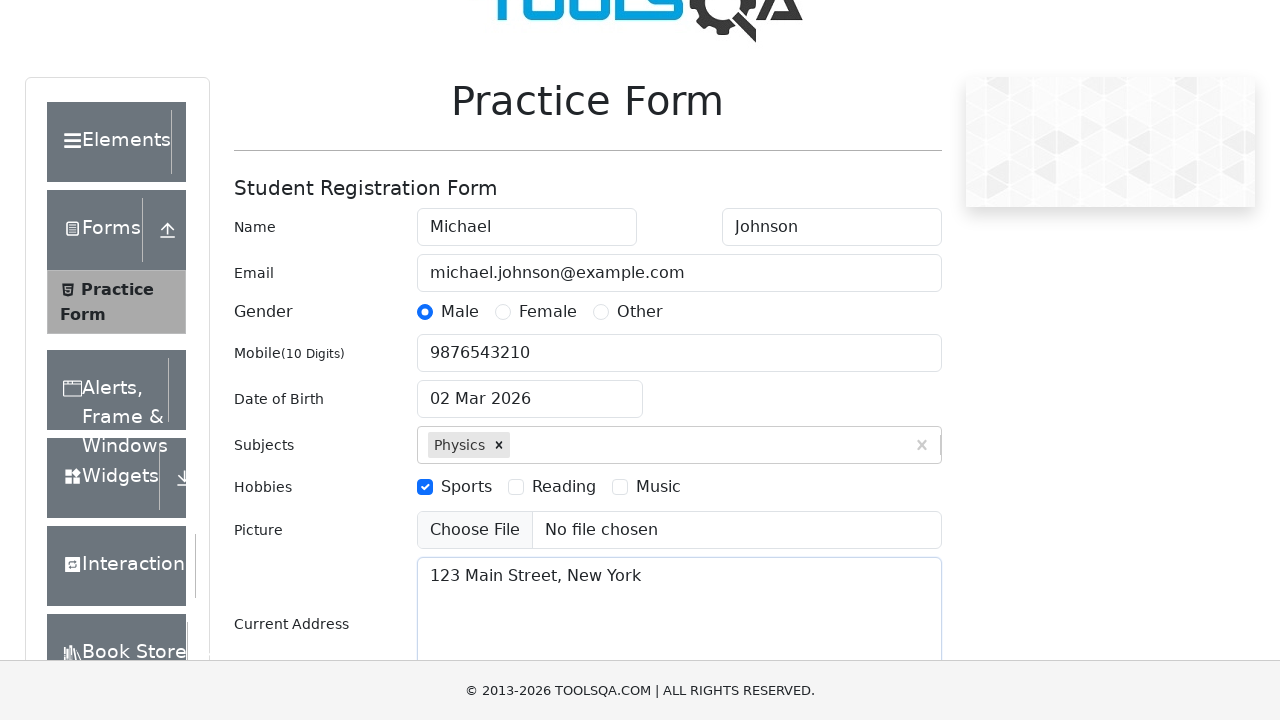

Clicked state dropdown to open at (527, 437) on div#state
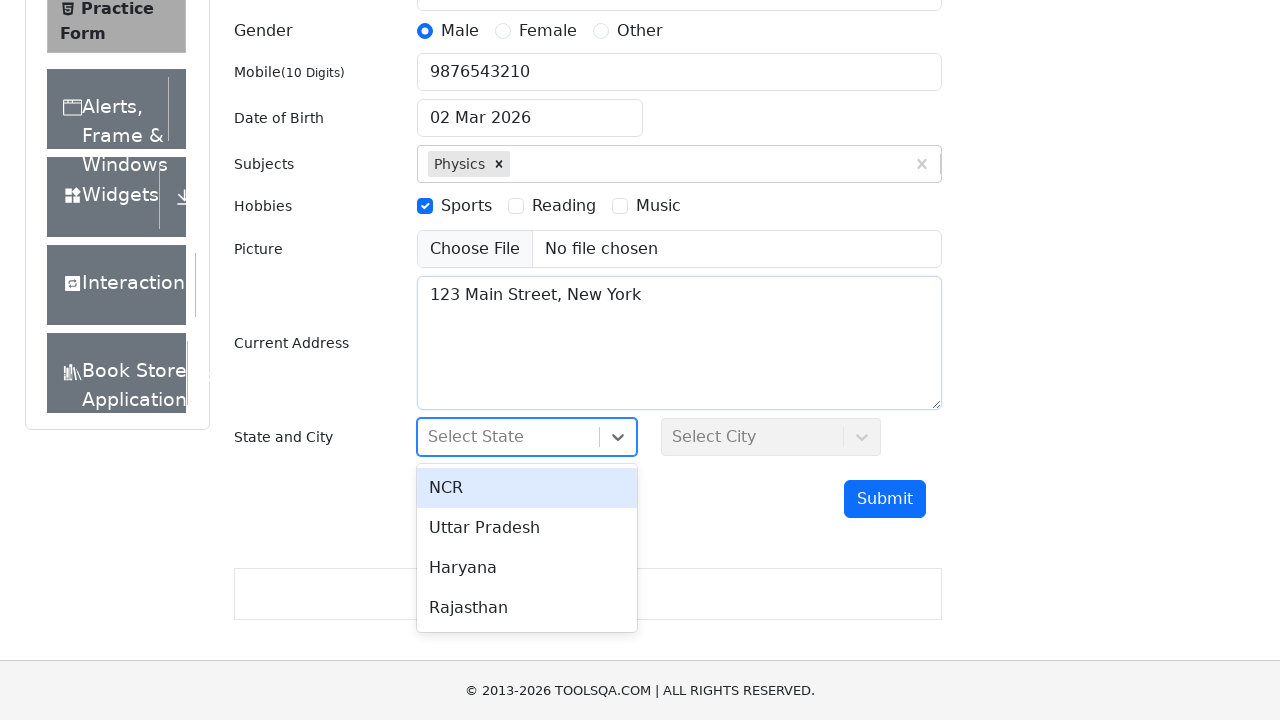

Selected state from dropdown options at (527, 528) on #react-select-3-option-1
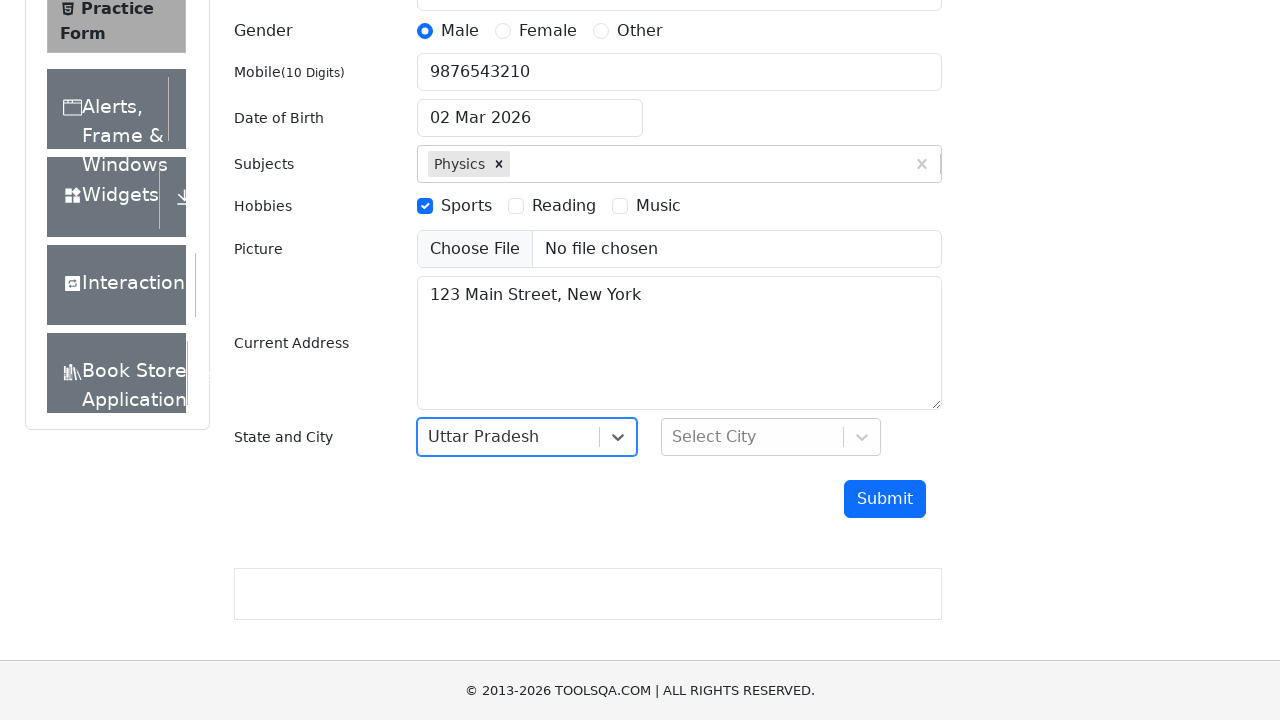

Clicked city dropdown to open at (771, 437) on div#city
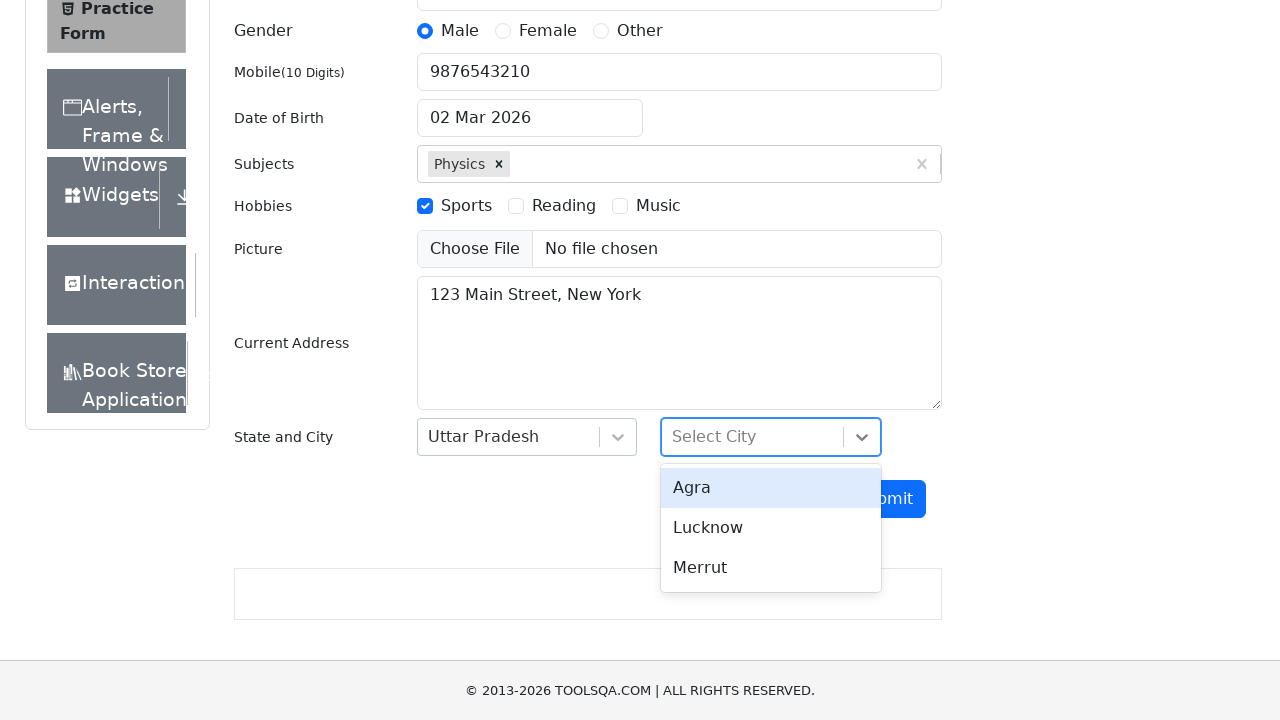

Pressed Enter to select city from dropdown
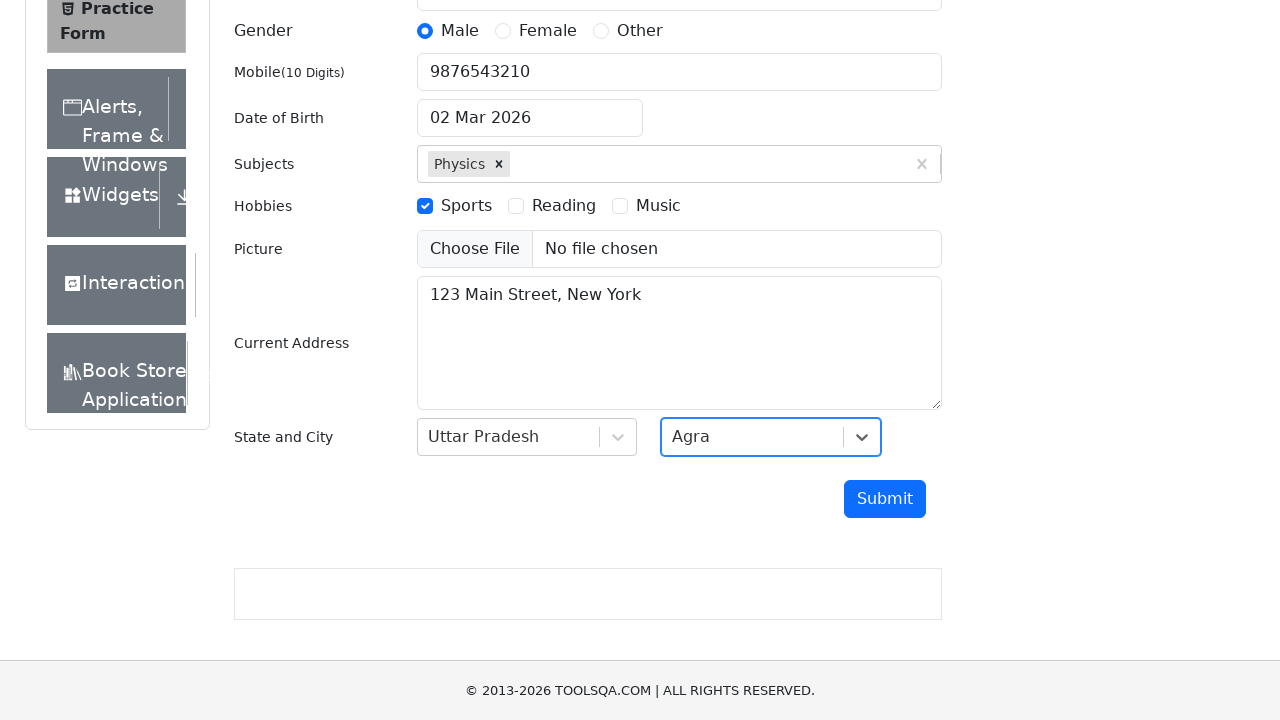

Clicked submit button to submit the form at (885, 499) on #submit
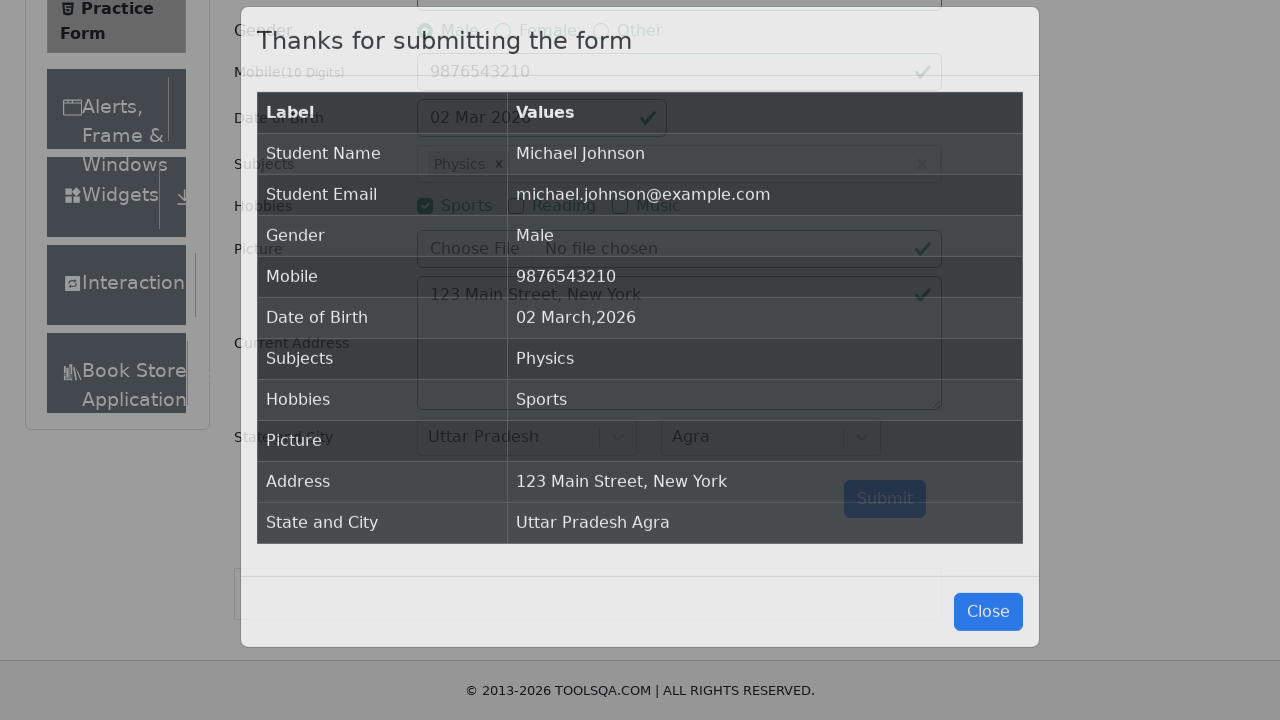

Form submission confirmed - modal content displayed
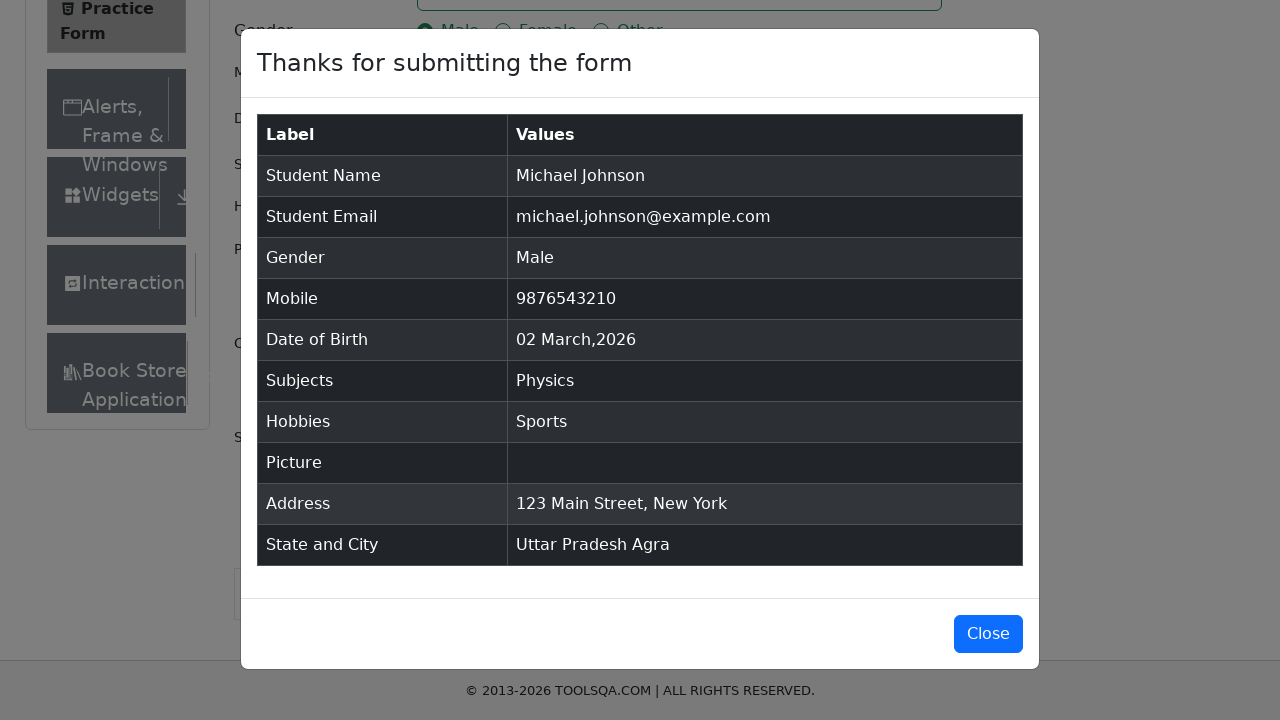

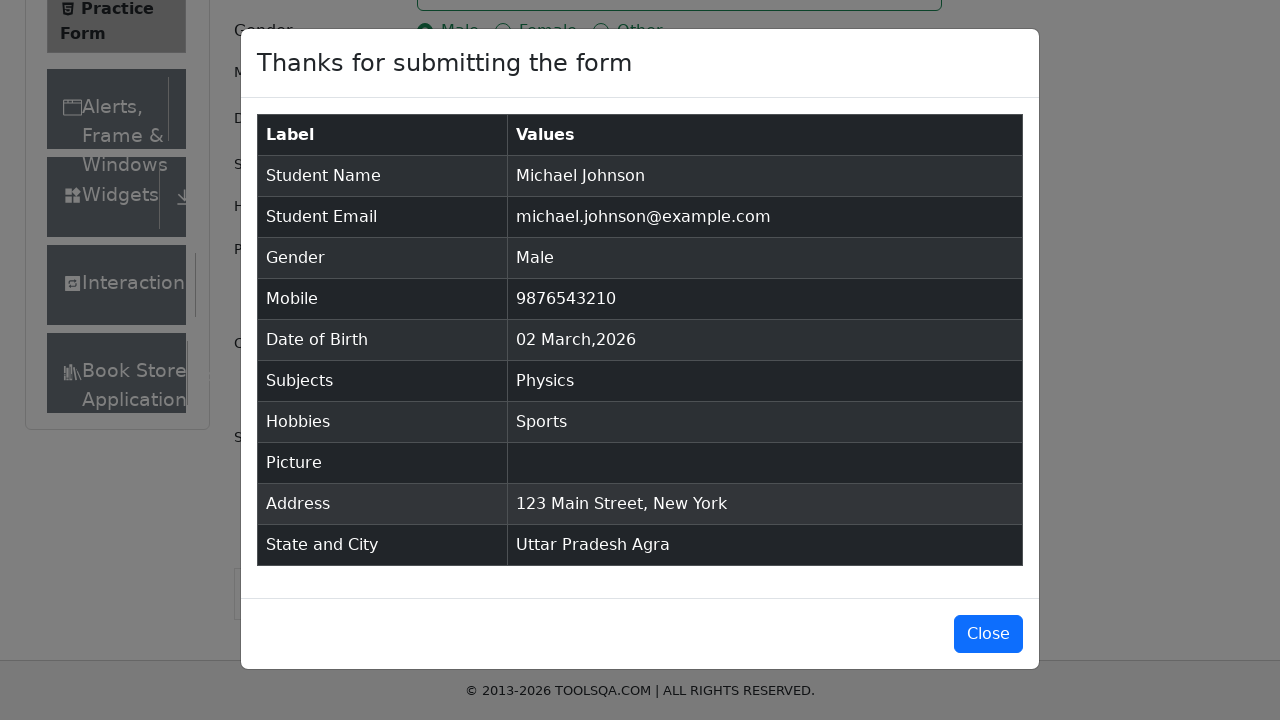